Tests active element handling by verifying the default focus is on username field and performing login using keyboard navigation

Starting URL: https://demo.vtiger.com/vtigercrm/index.php

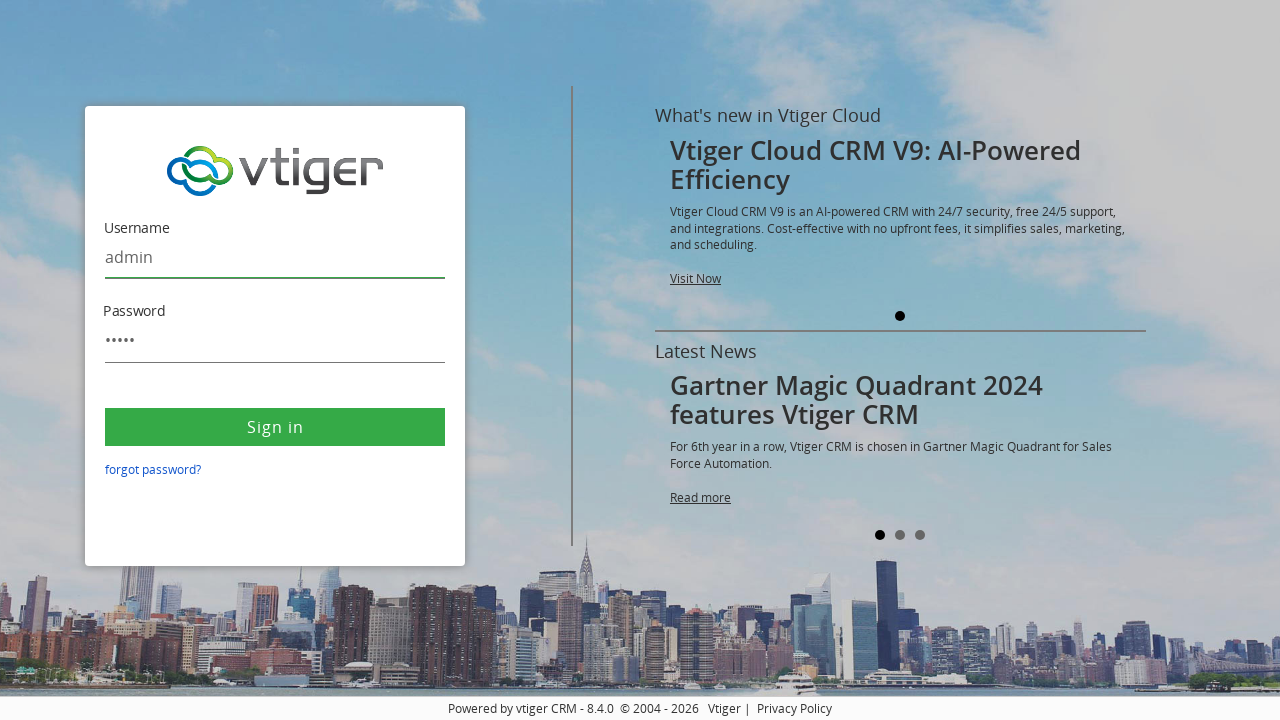

Retrieved currently active/focused element from DOM
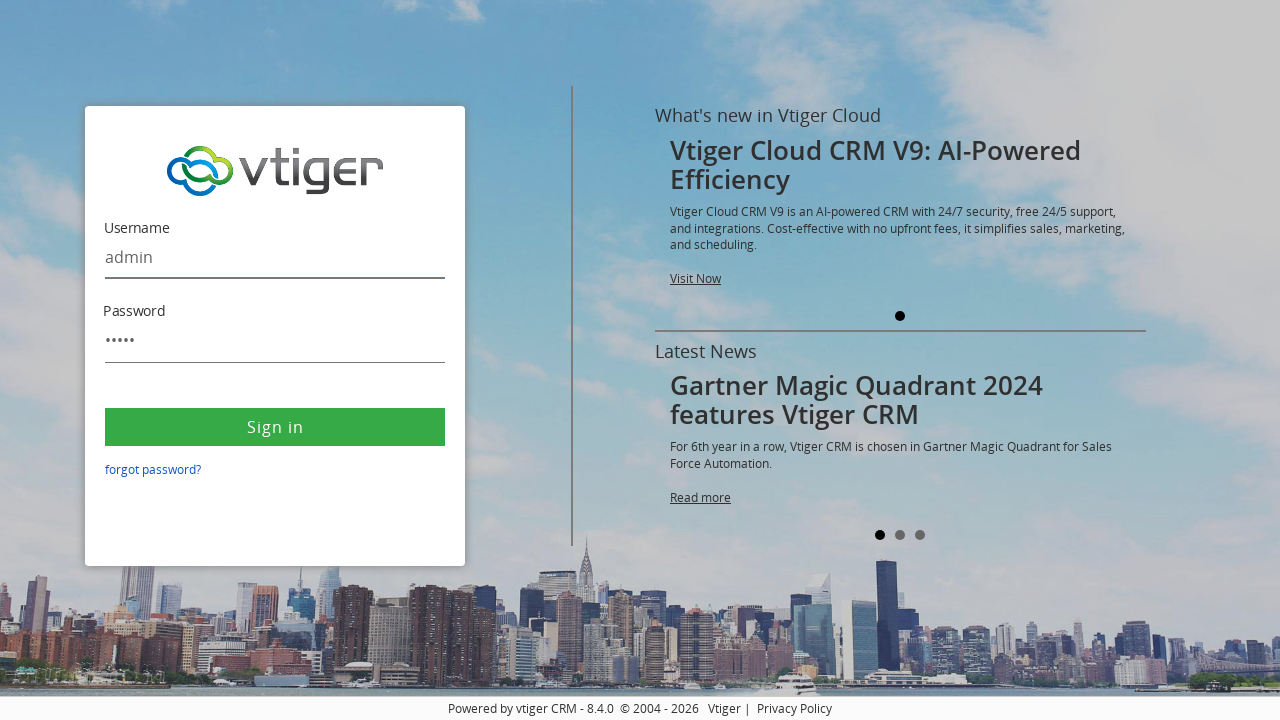

Retrieved placeholder attribute from active element
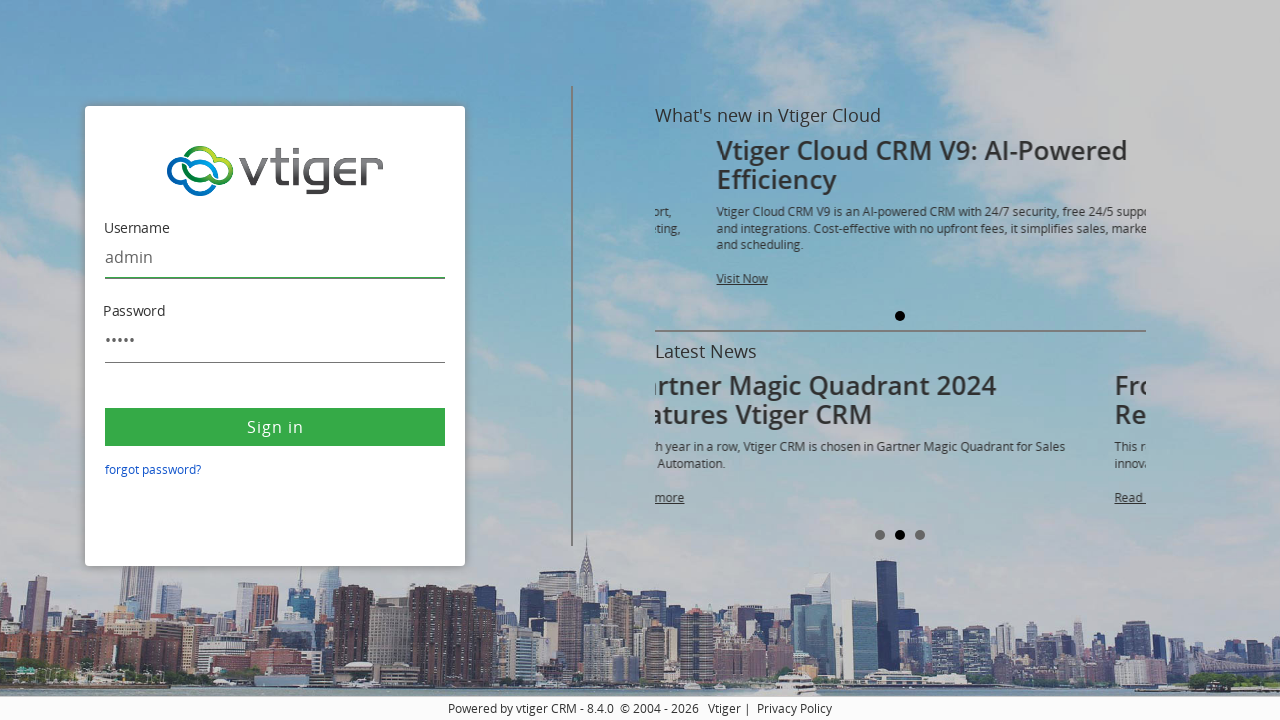

Verified default focus is on username field (placeholder: Username)
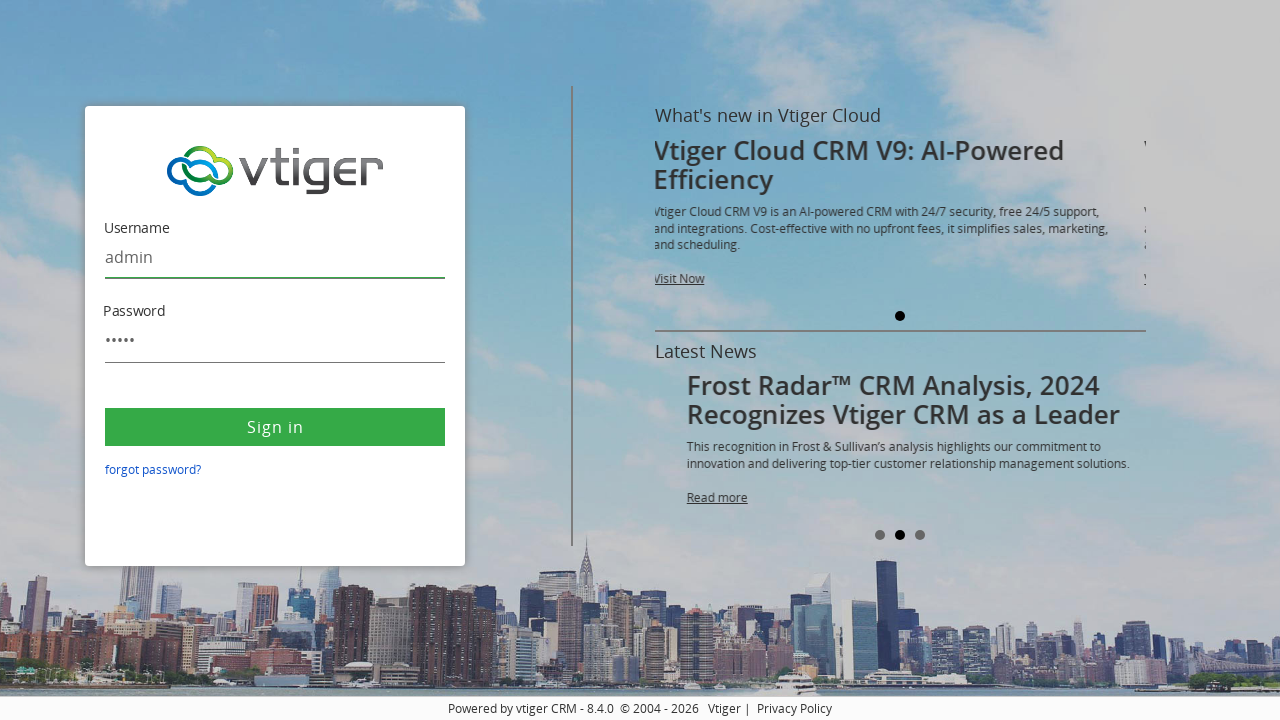

Selected all text in active username field using Ctrl+A
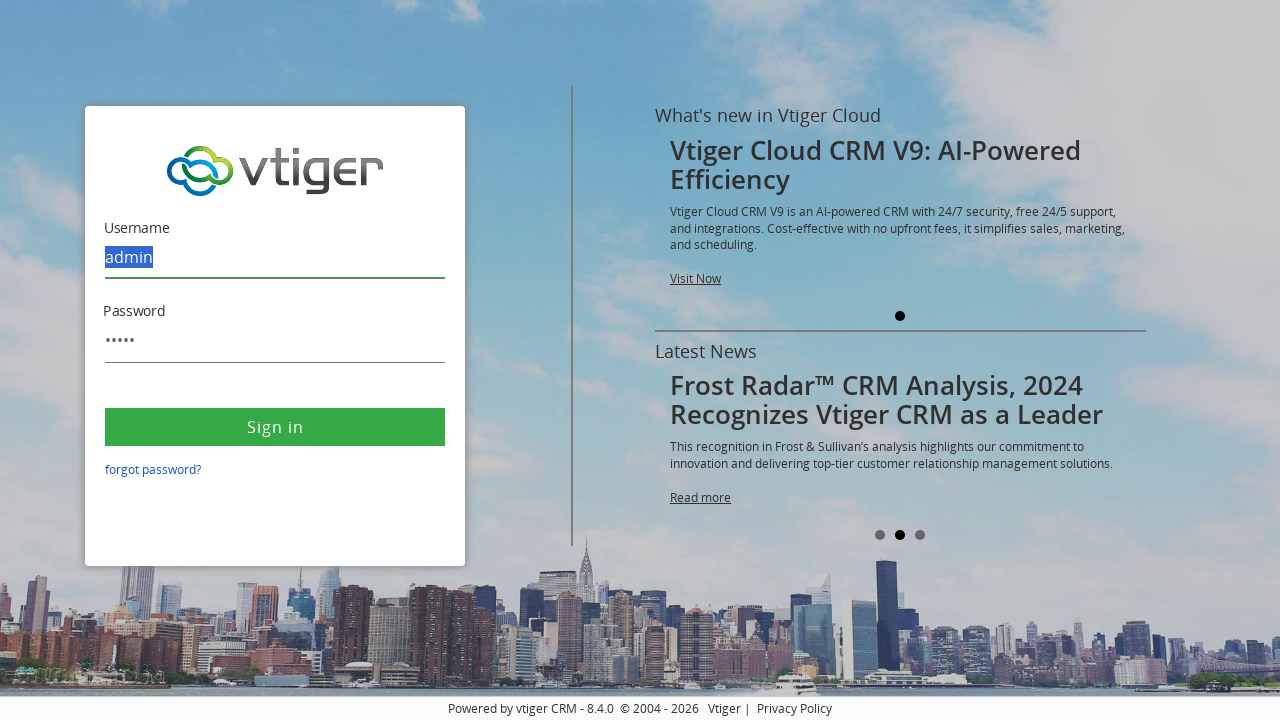

Typed username 'admin' into username field
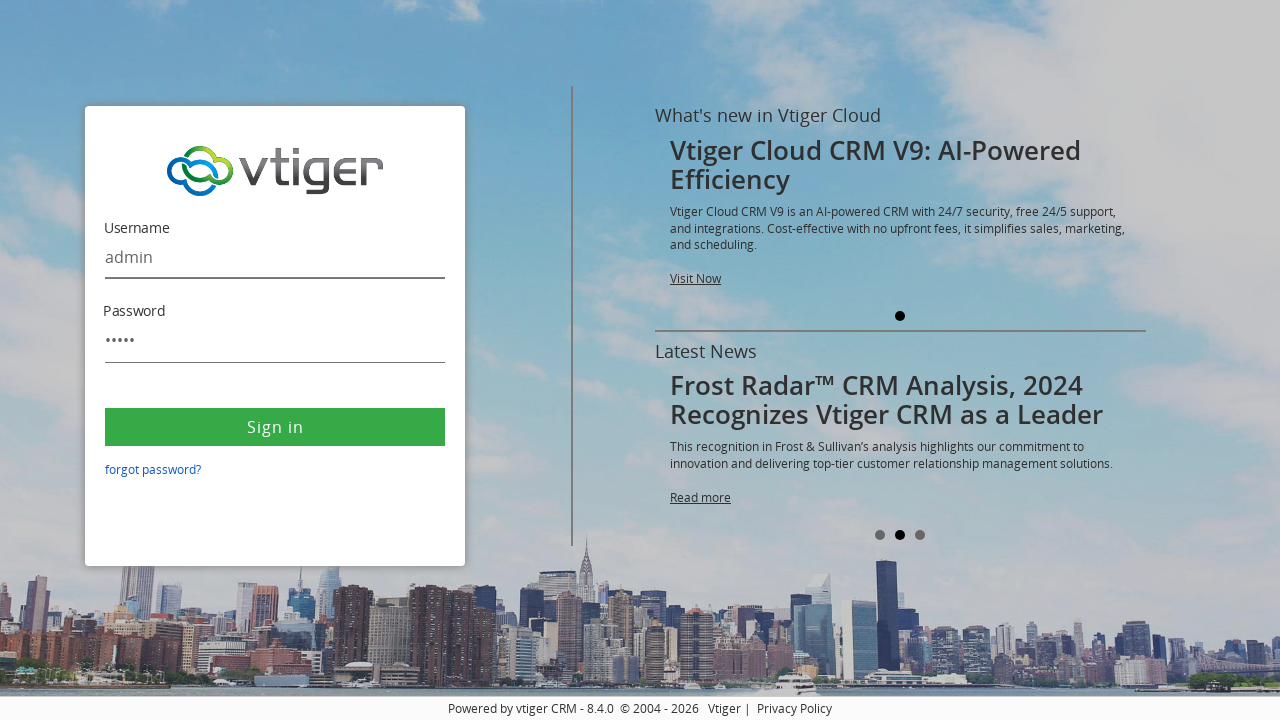

Pressed Tab to navigate to password field
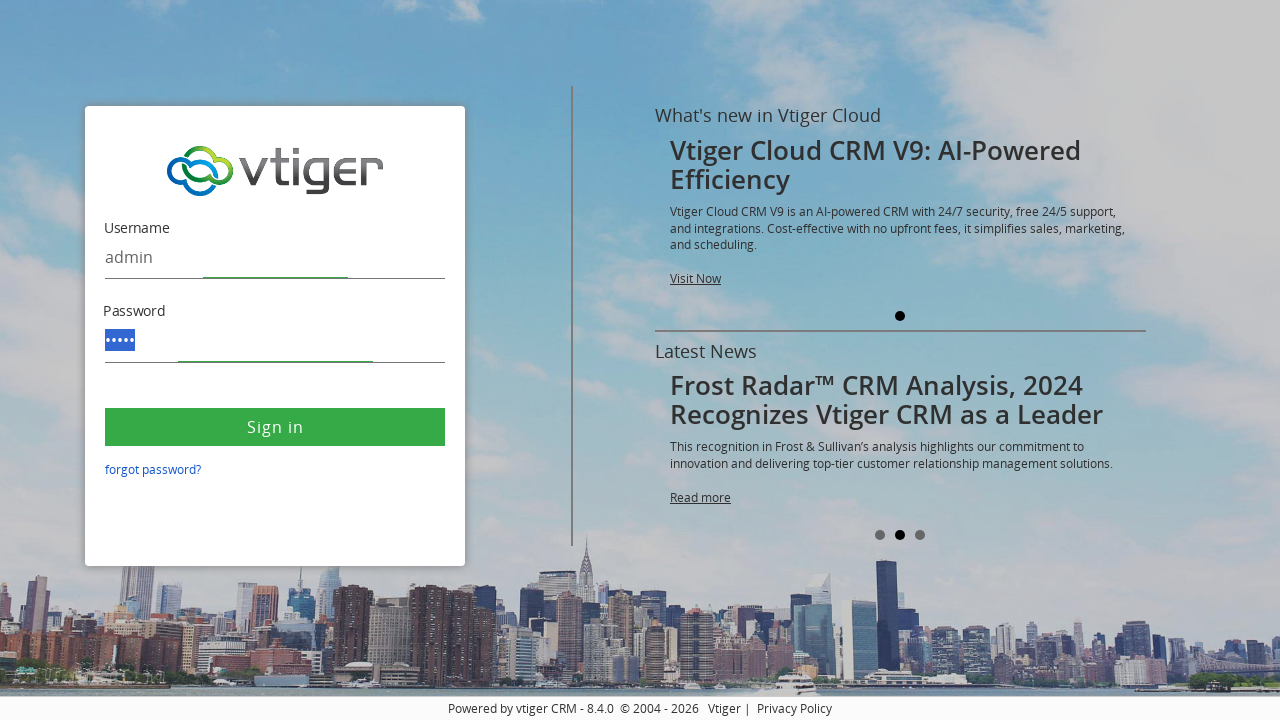

Typed password 'admin' into password field
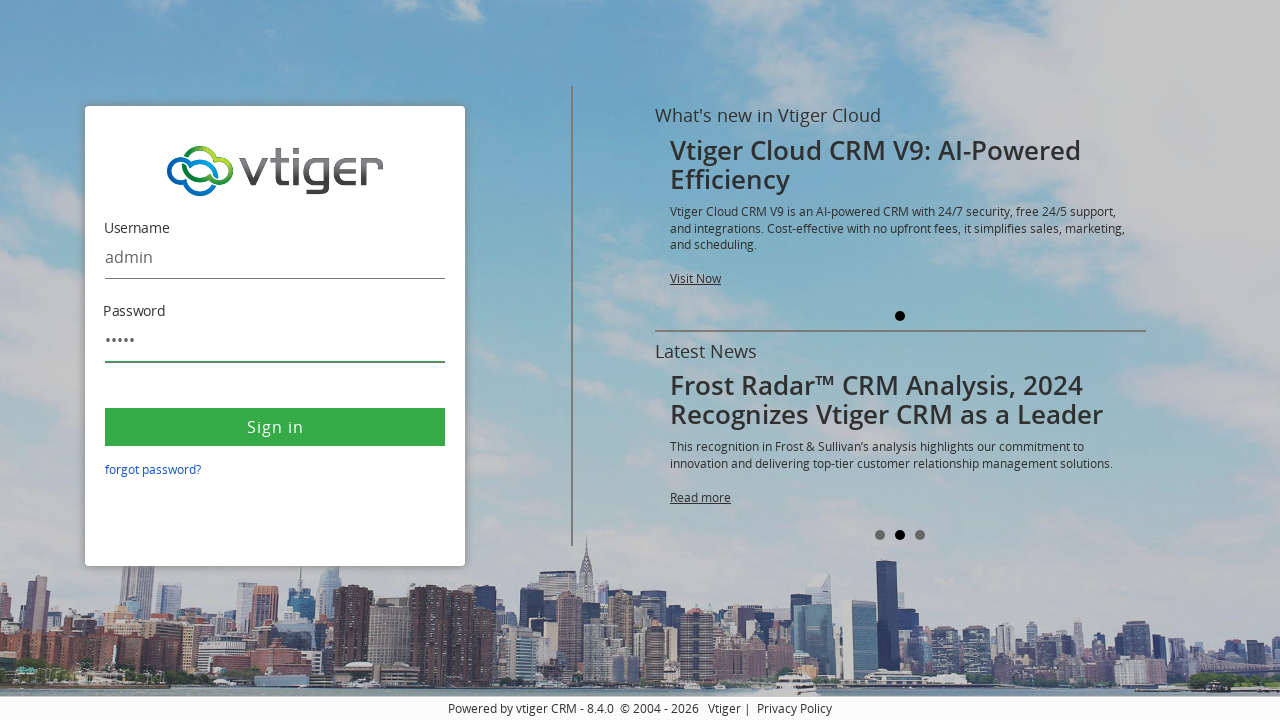

Pressed Enter to submit login form
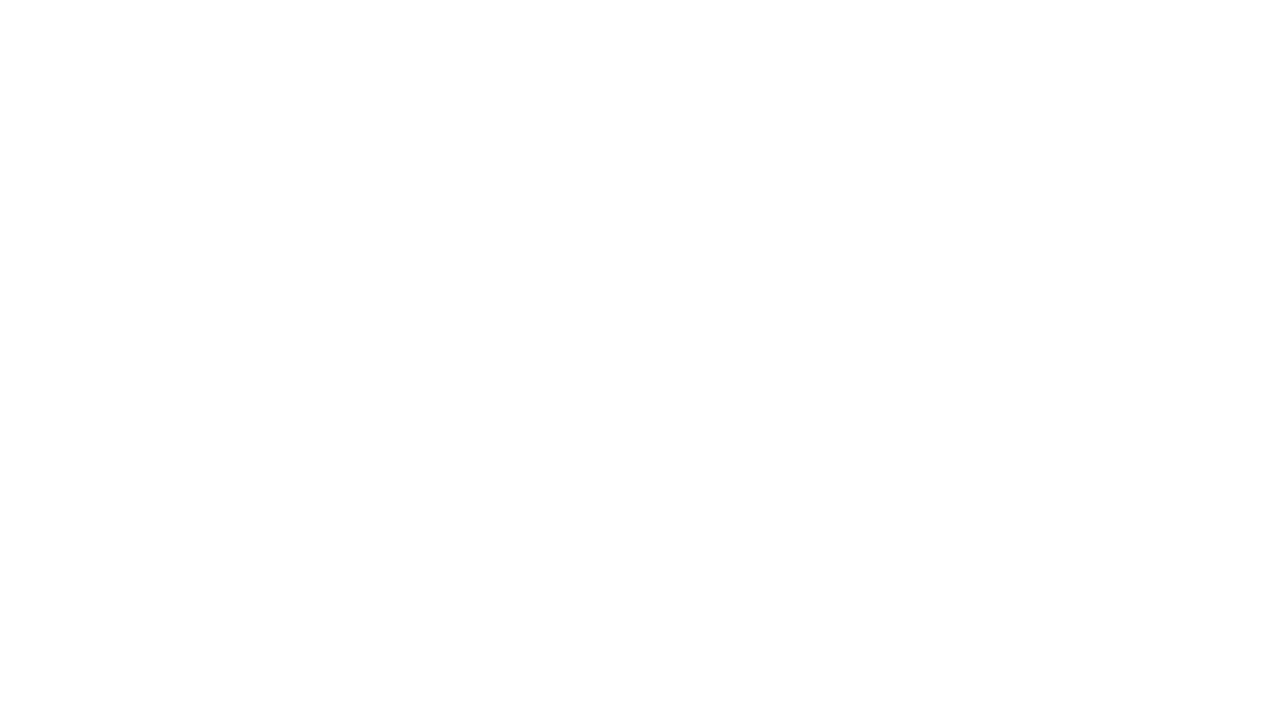

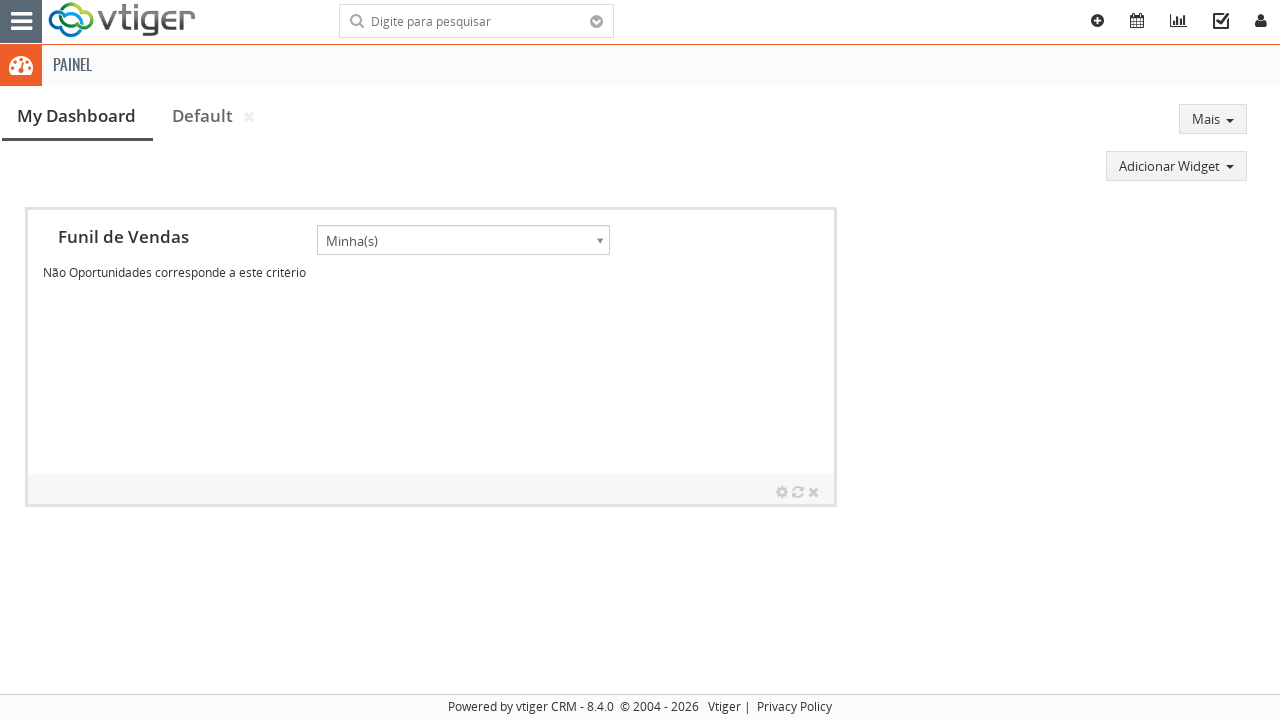